Tests right-click (context menu) functionality by performing a context click on a button element on the jQuery-contextMenu demo page.

Starting URL: http://swisnl.github.io/jQuery-contextMenu/demo.html

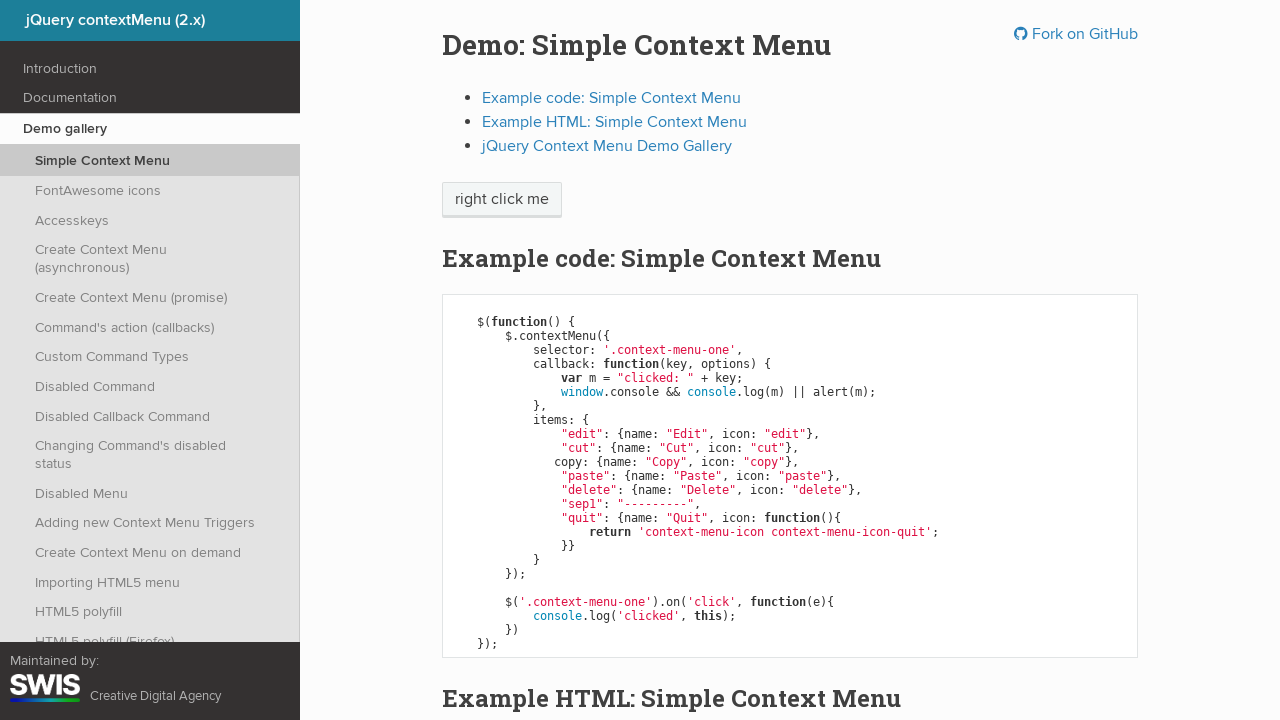

Located context menu button element
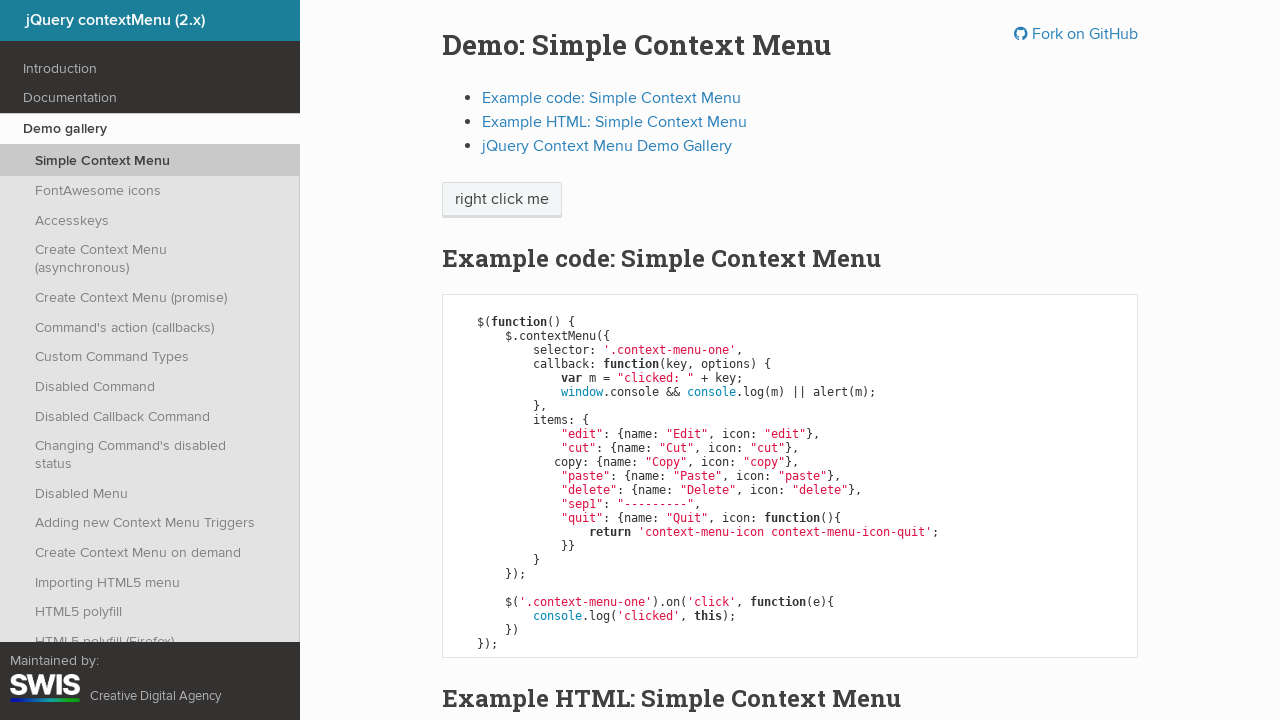

Context menu button is visible and ready
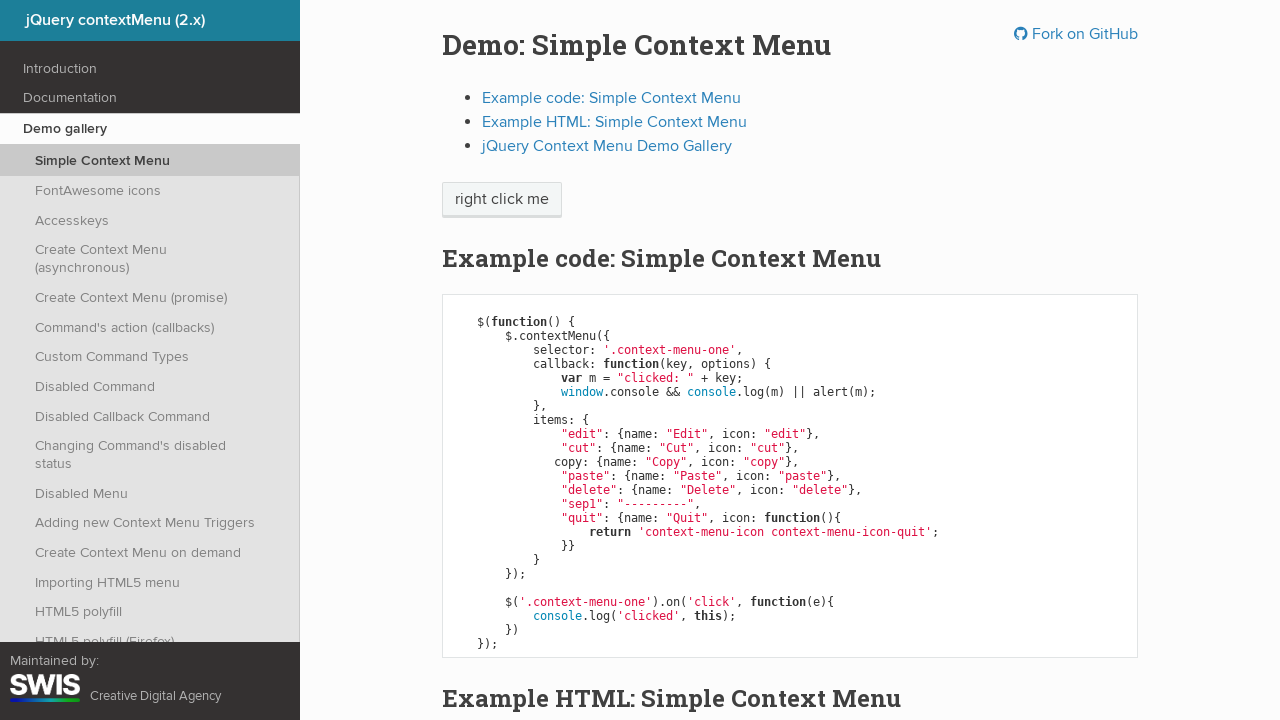

Performed right-click on context menu button at (502, 200) on span.context-menu-one.btn.btn-neutral
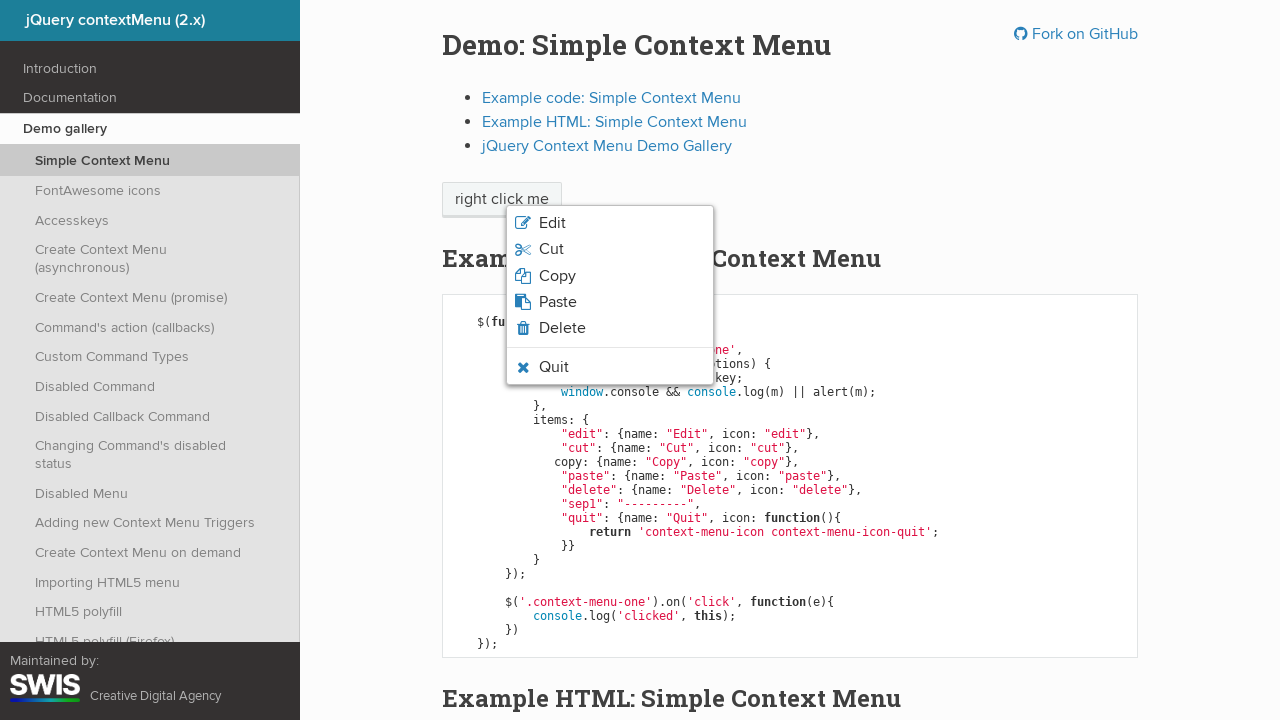

Context menu appeared on screen
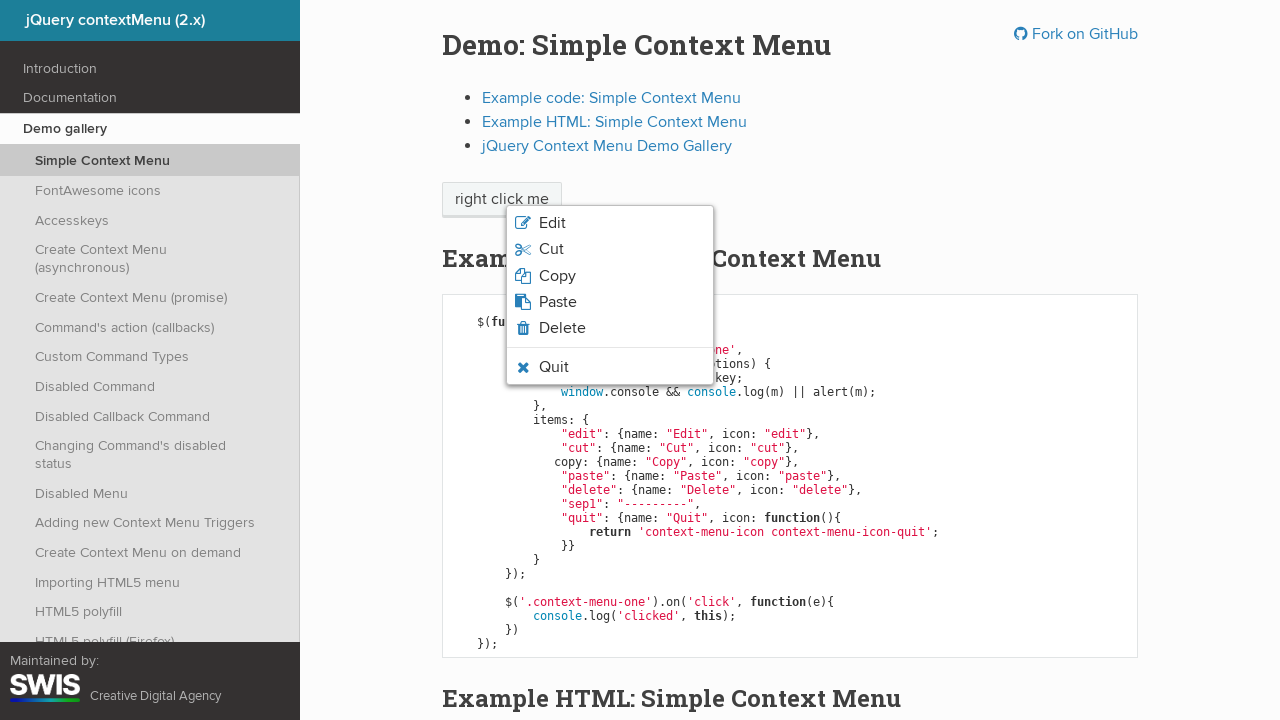

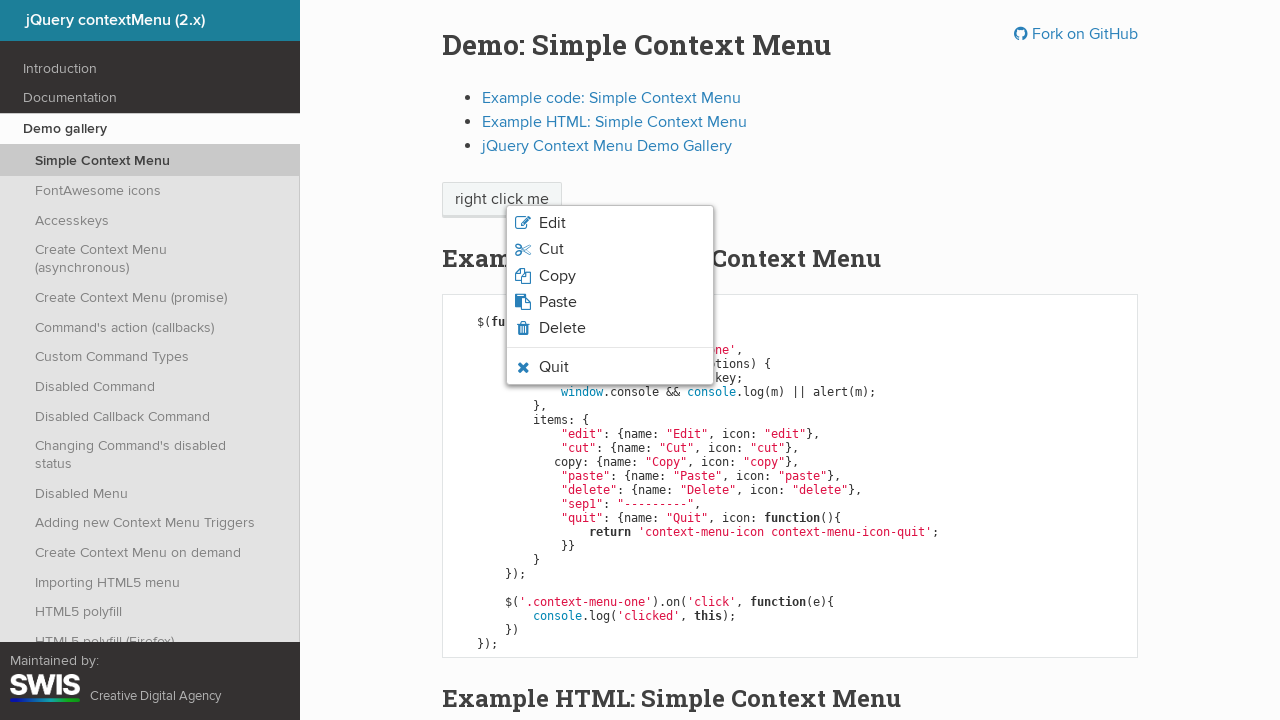